Tests drag and drop functionality with nested dropzones by dragging an element first to an outer dropzone and then to an inner dropzone

Starting URL: http://marcojakob.github.io/dart-dnd/nested_dropzones/

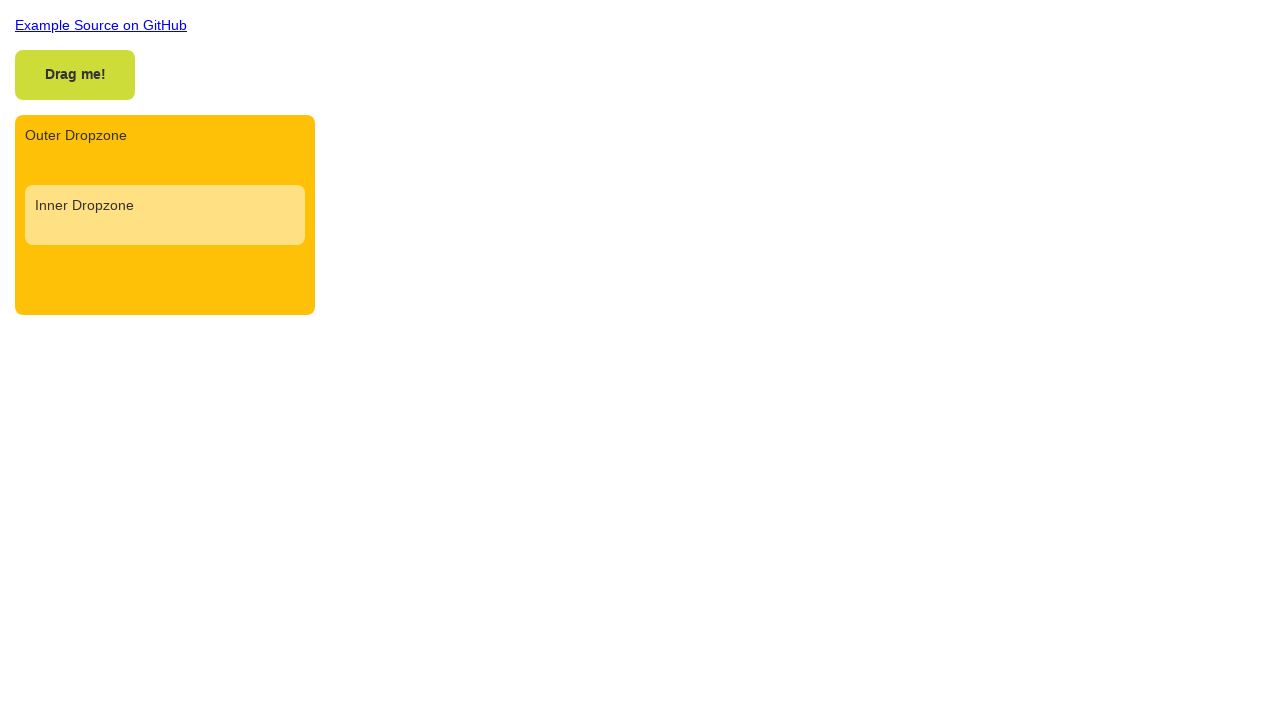

Located the draggable element
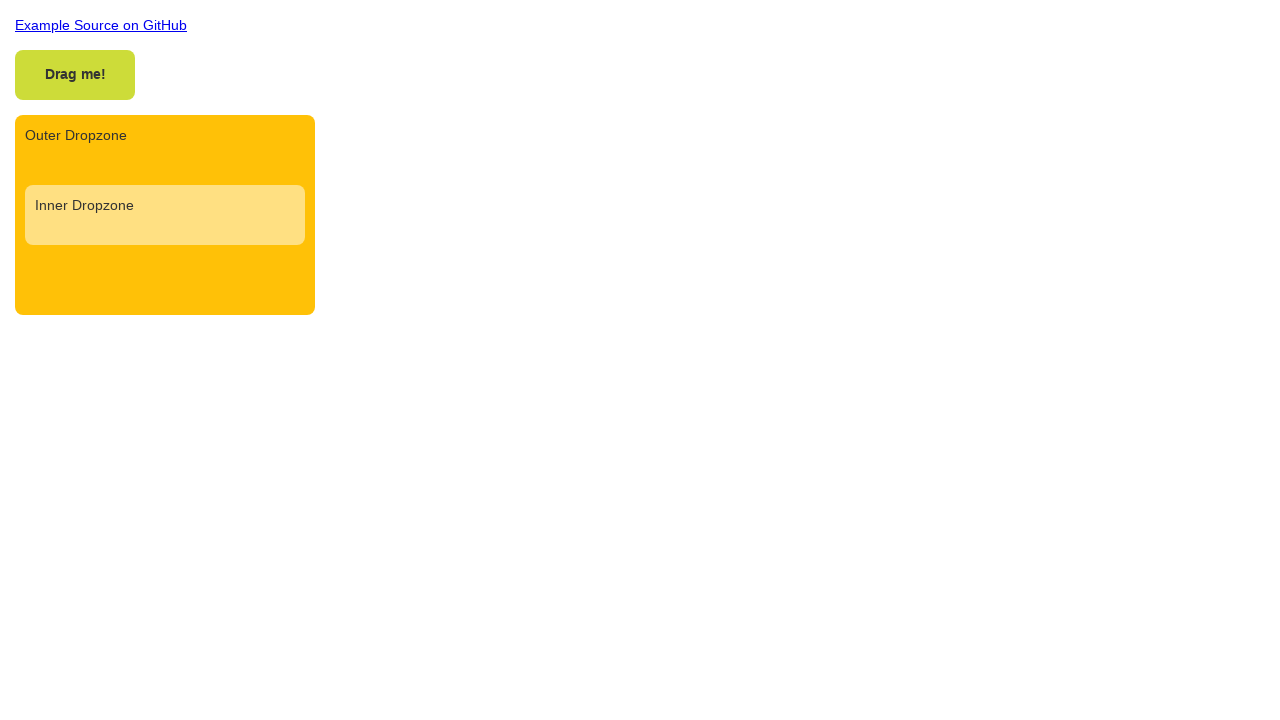

Located the outer dropzone
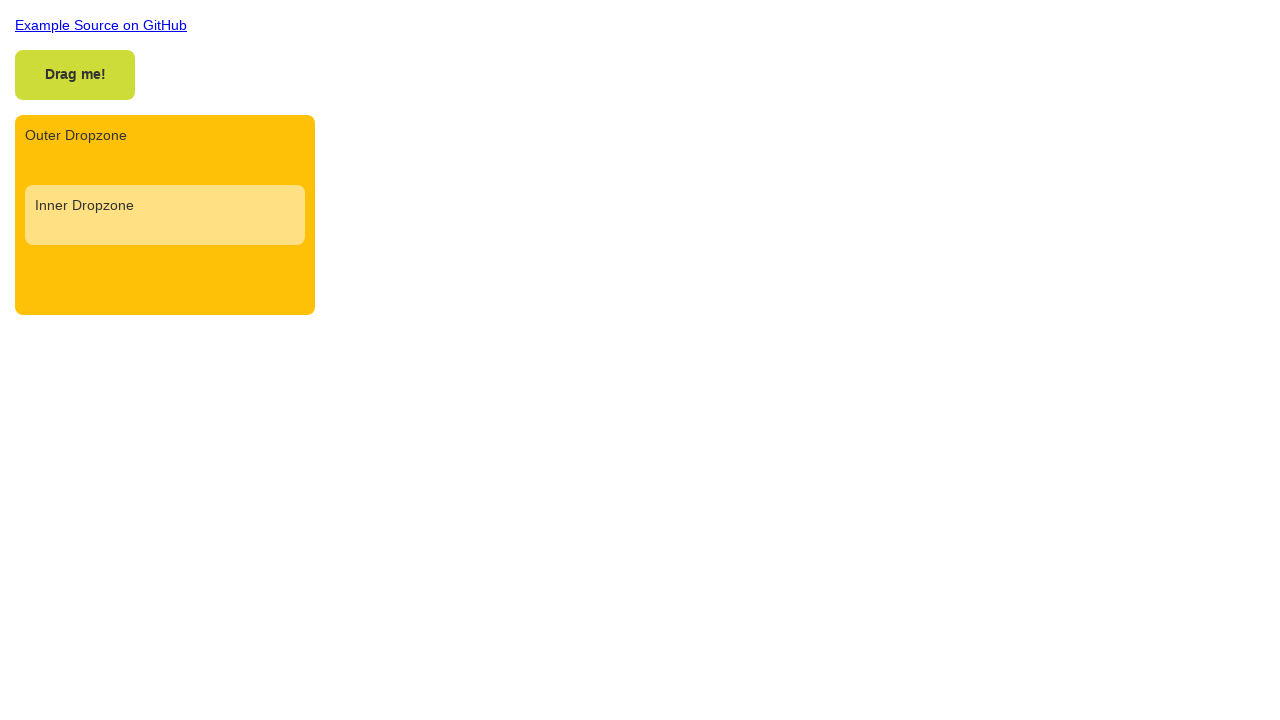

Located the inner dropzone
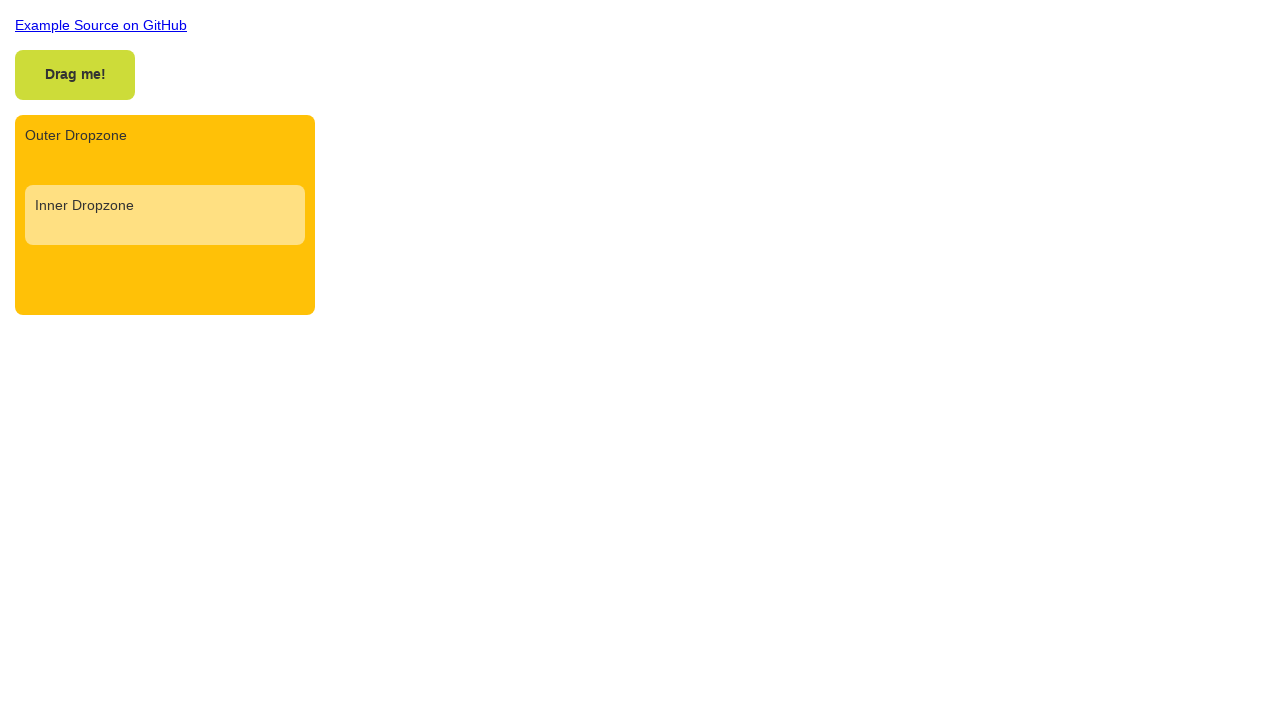

Dragged element to outer dropzone at (76, 135)
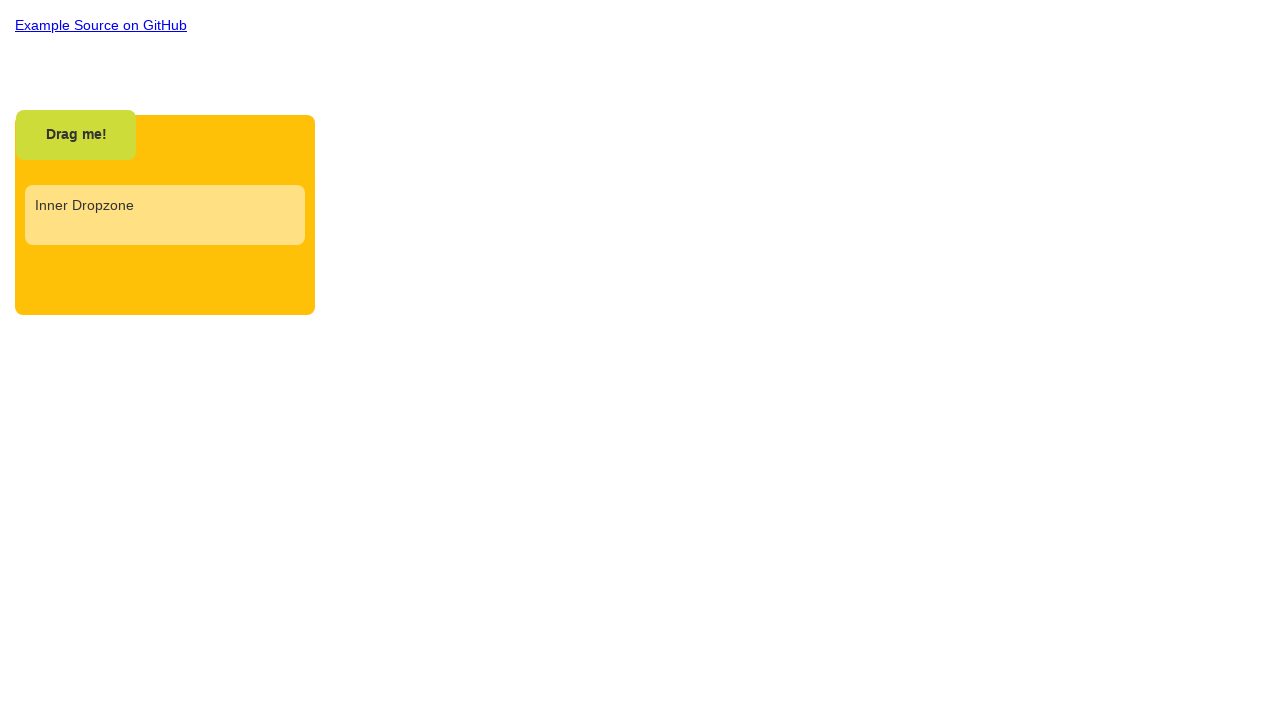

Dragged element to inner dropzone at (165, 215)
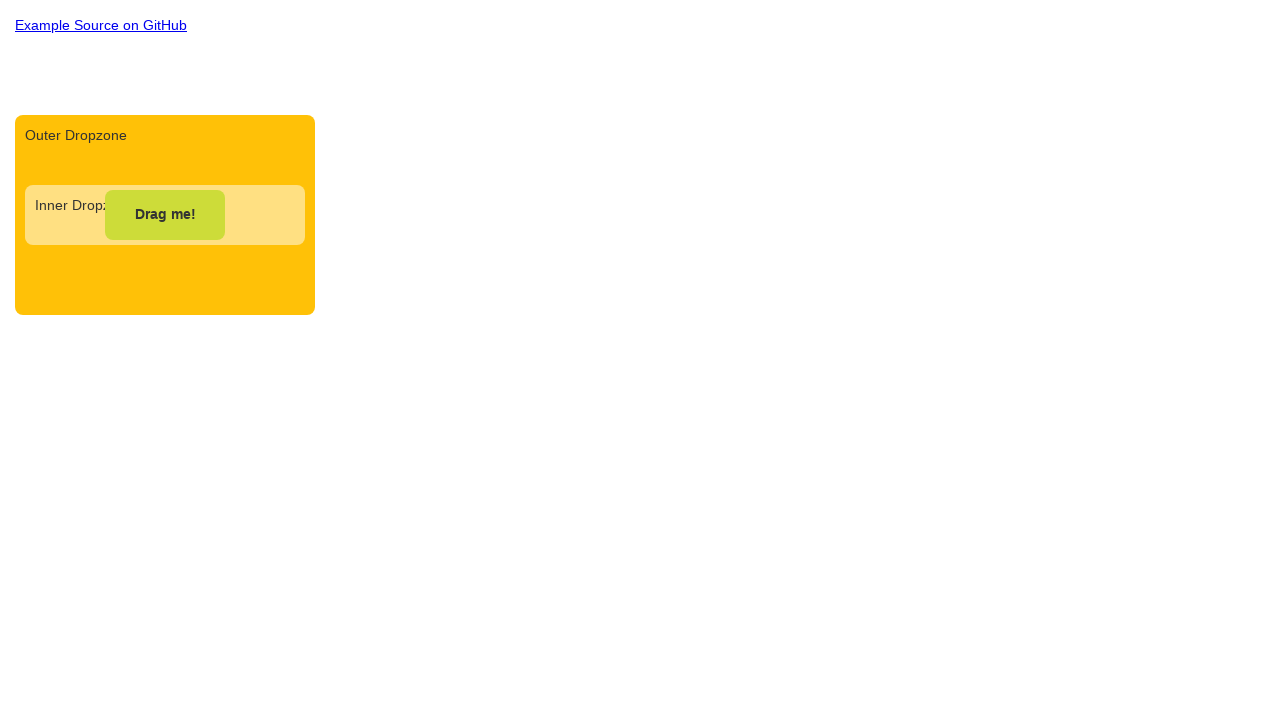

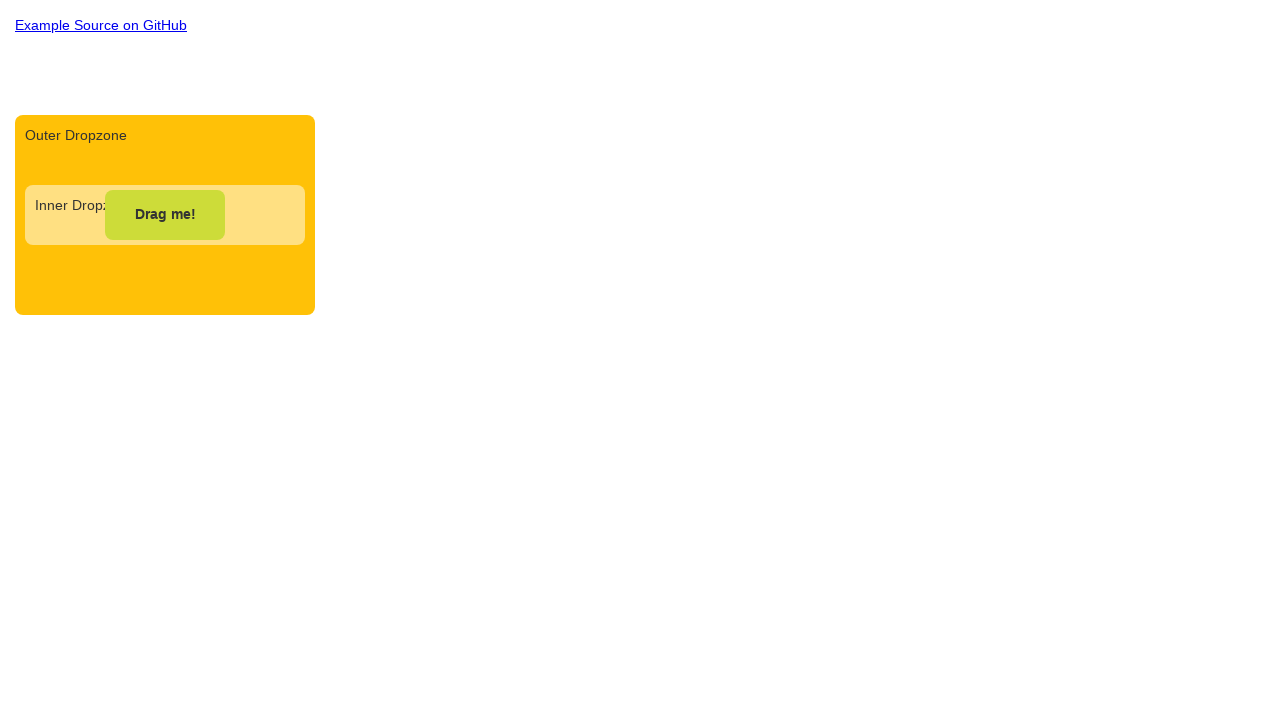